Navigates to Hacker News, verifies posts are loaded, and clicks through to the next page using the "More" link to test pagination functionality.

Starting URL: https://news.ycombinator.com/

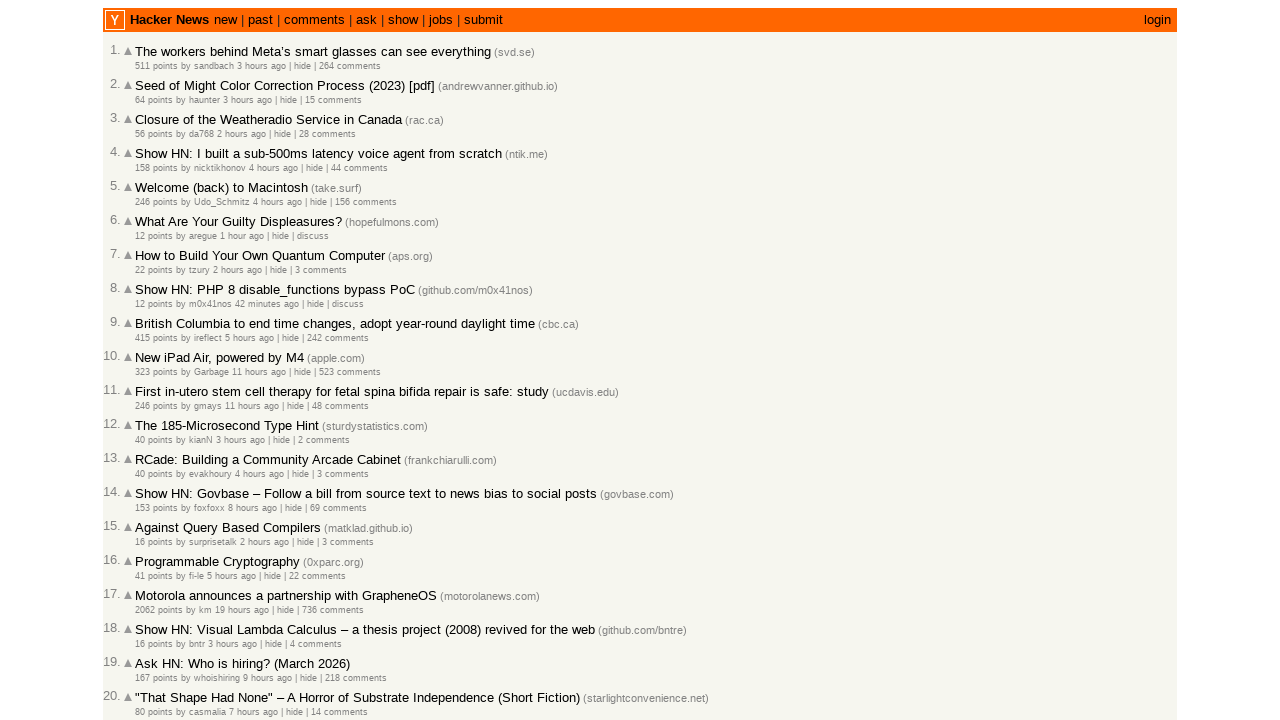

Waited for post elements to load on Hacker News homepage
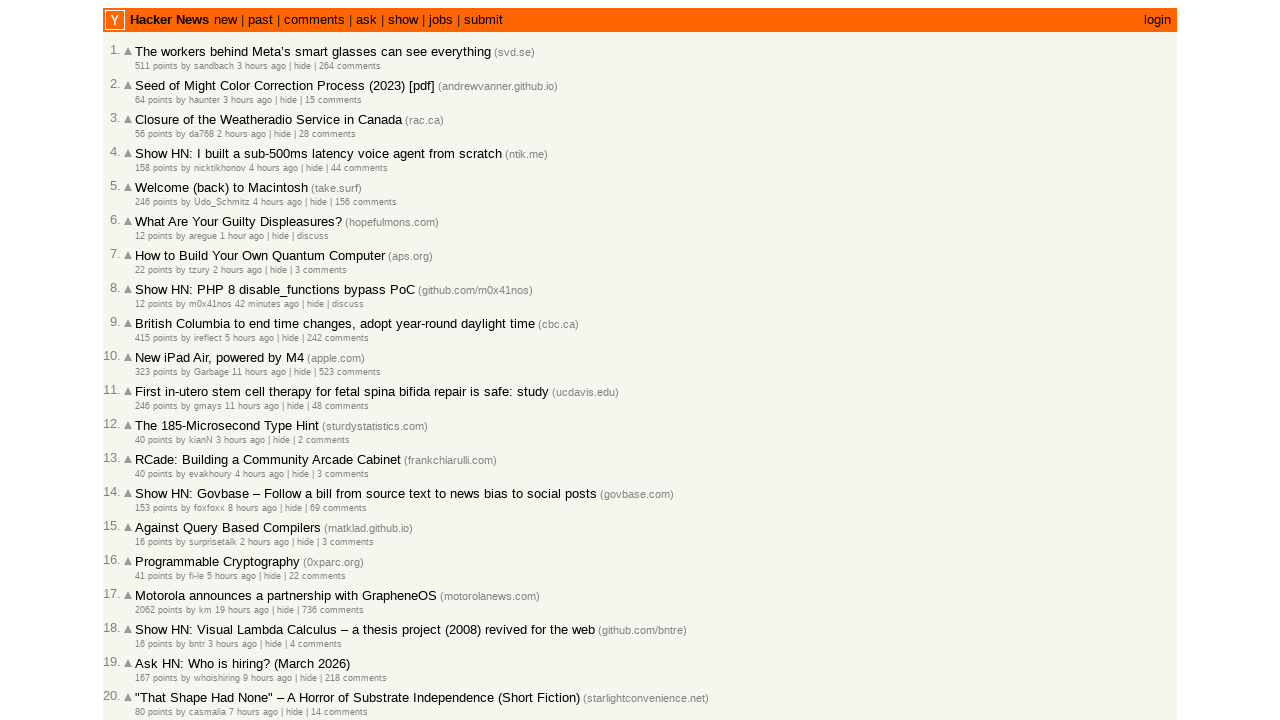

Verified post title links are present
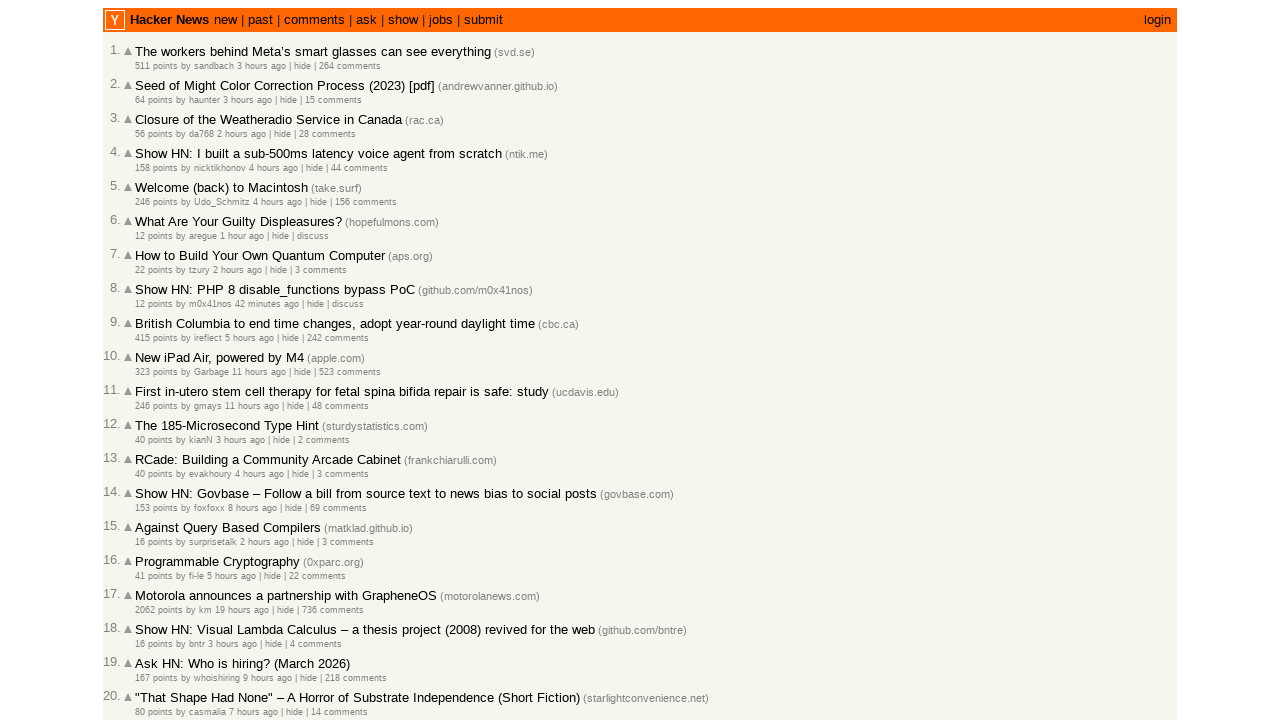

Verified post rank elements are present
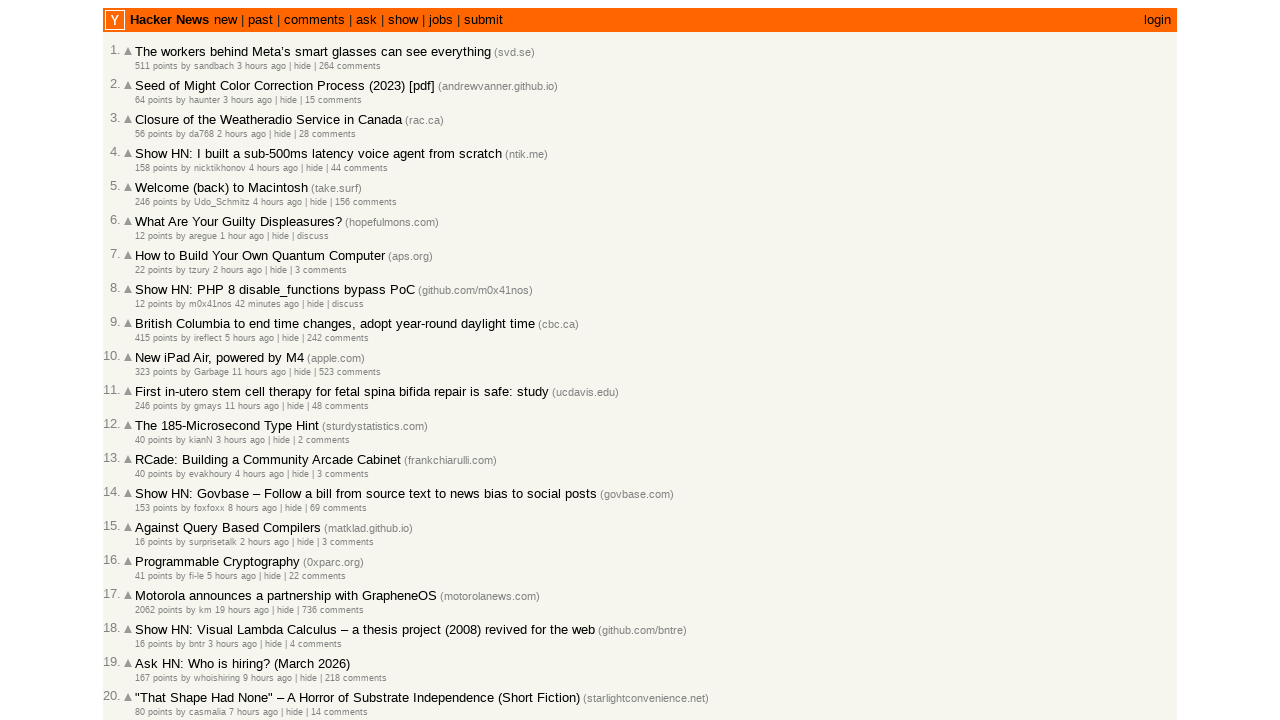

Clicked the 'More' link to navigate to next page at (149, 616) on .morelink
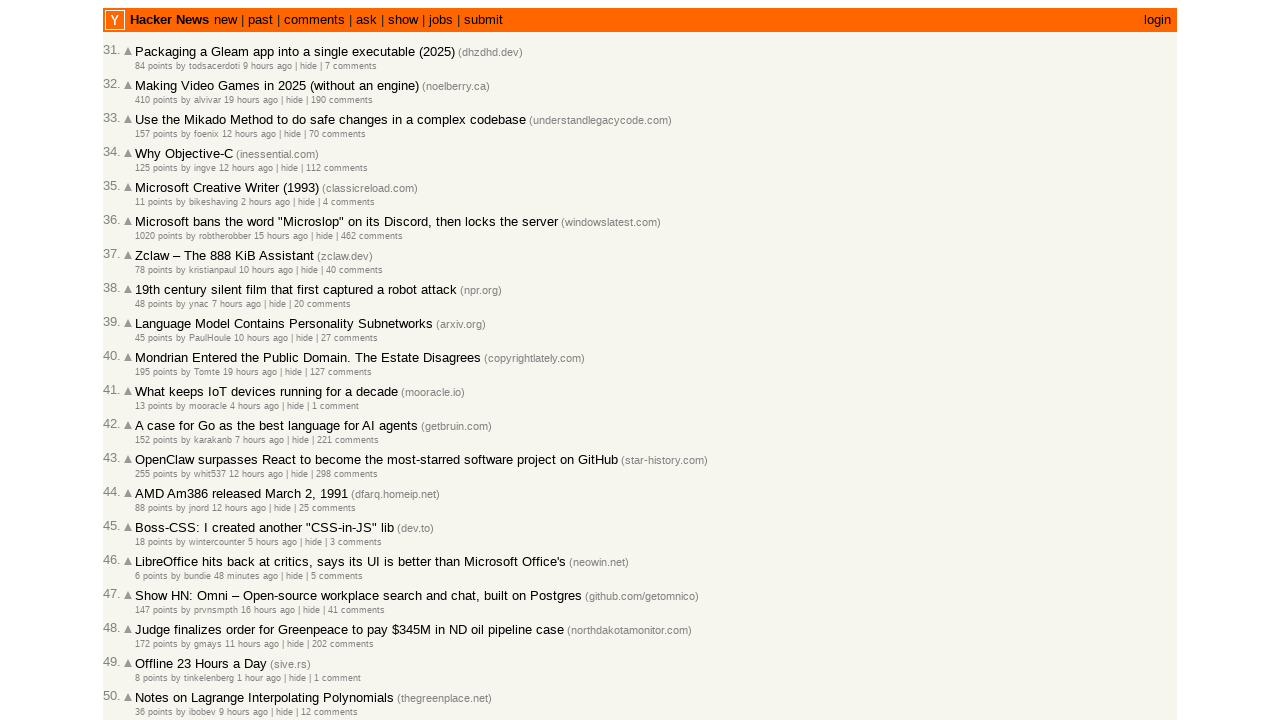

Waited for posts to load on the next page
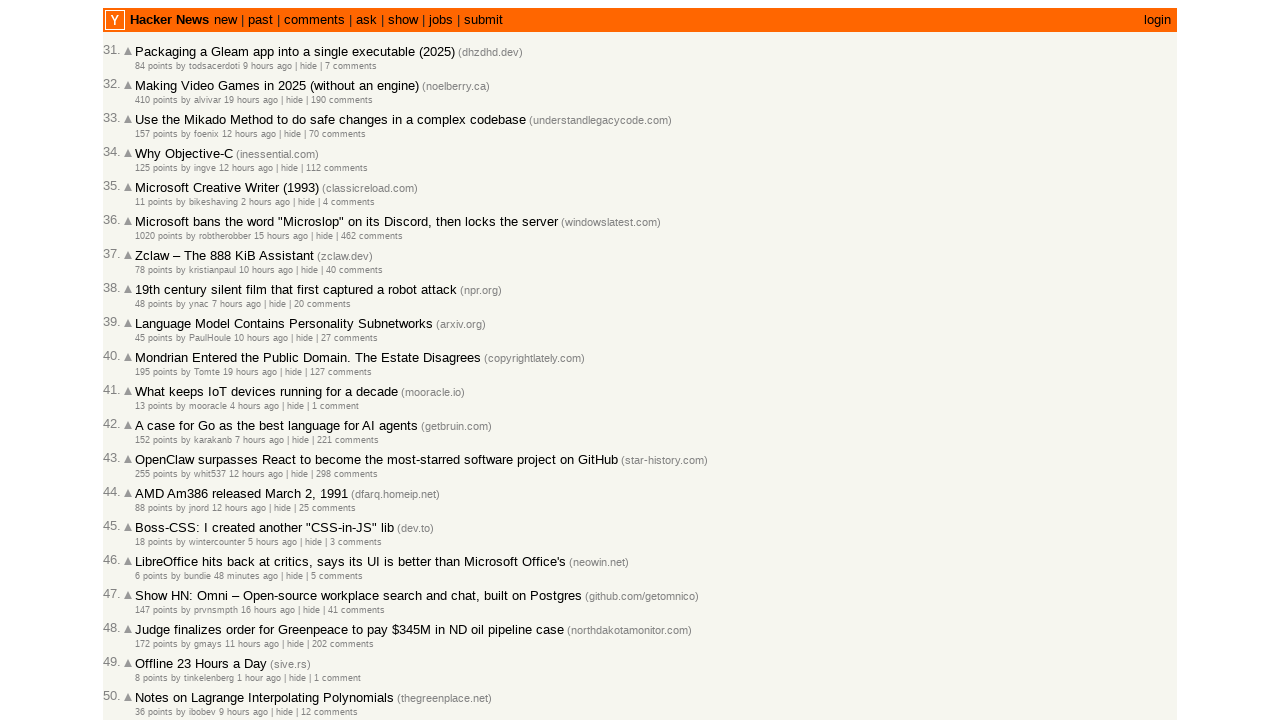

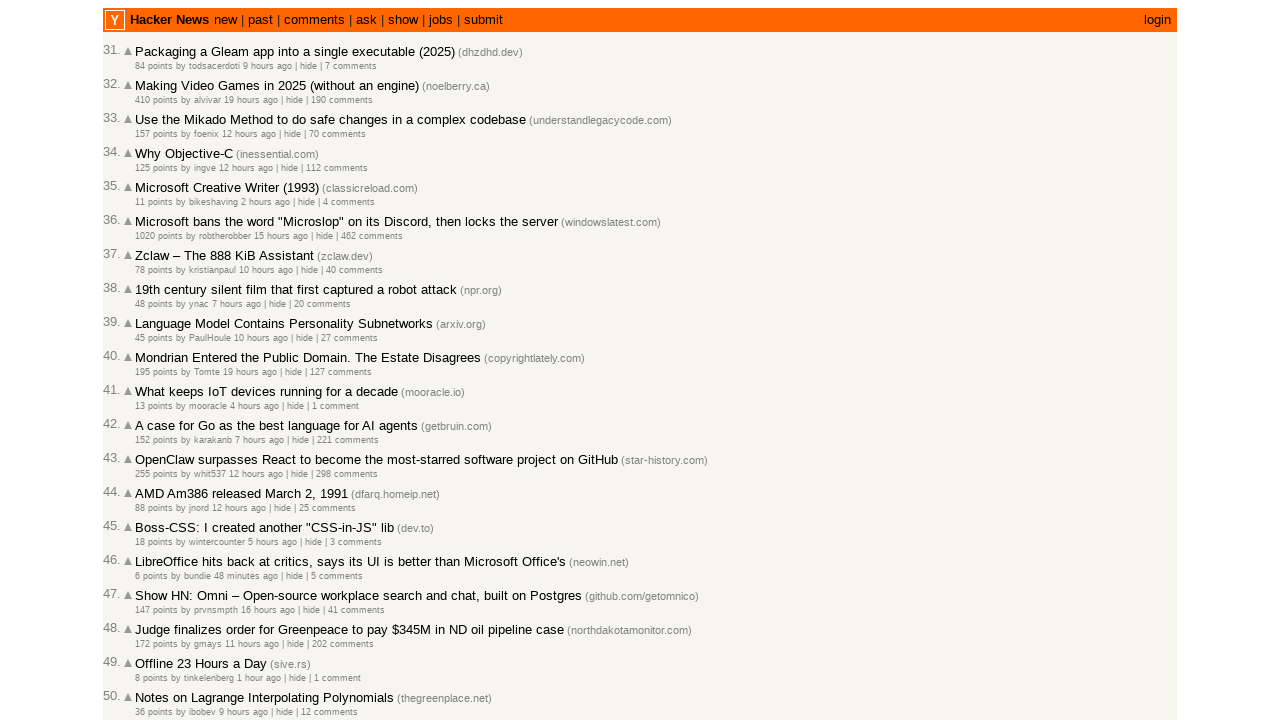